Tests that the JS Confirm alert displays the correct message text "I am a JS Confirm"

Starting URL: https://the-internet.herokuapp.com/javascript_alerts

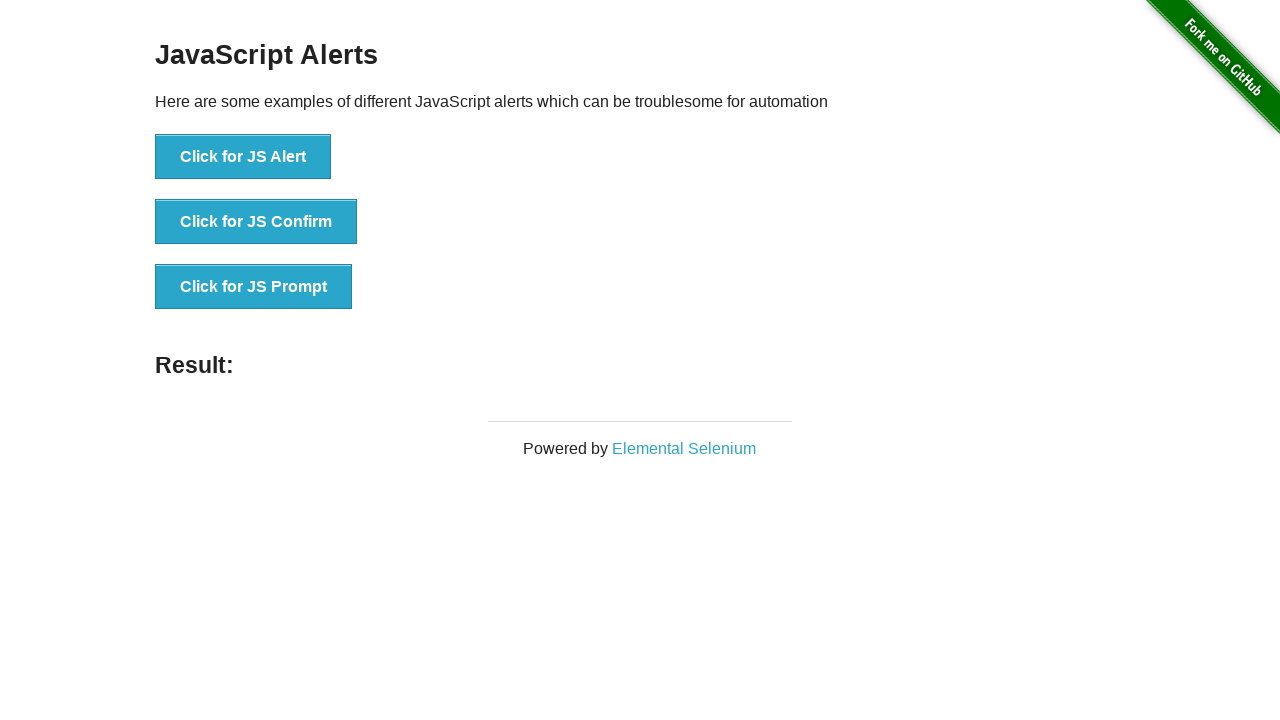

Set up dialog handler to capture alert text
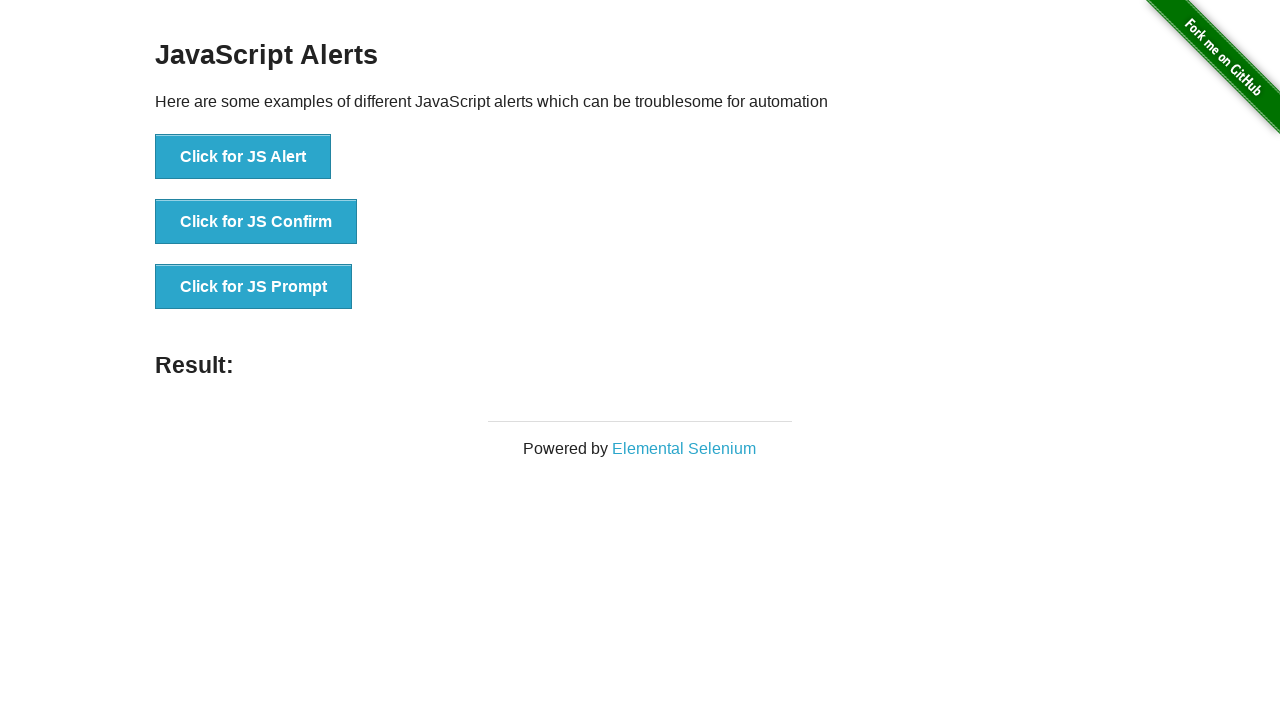

Clicked the JS Confirm button at (256, 222) on xpath=//button[text()='Click for JS Confirm']
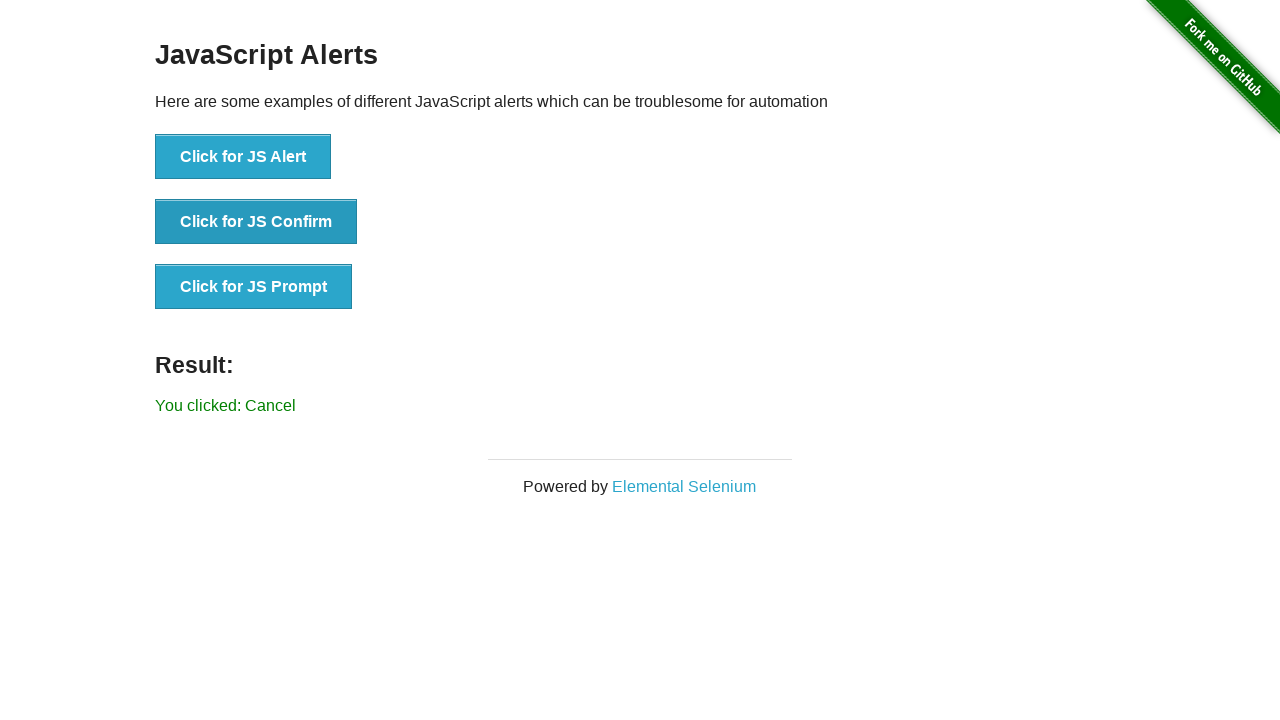

Waited 500ms for dialog to be handled
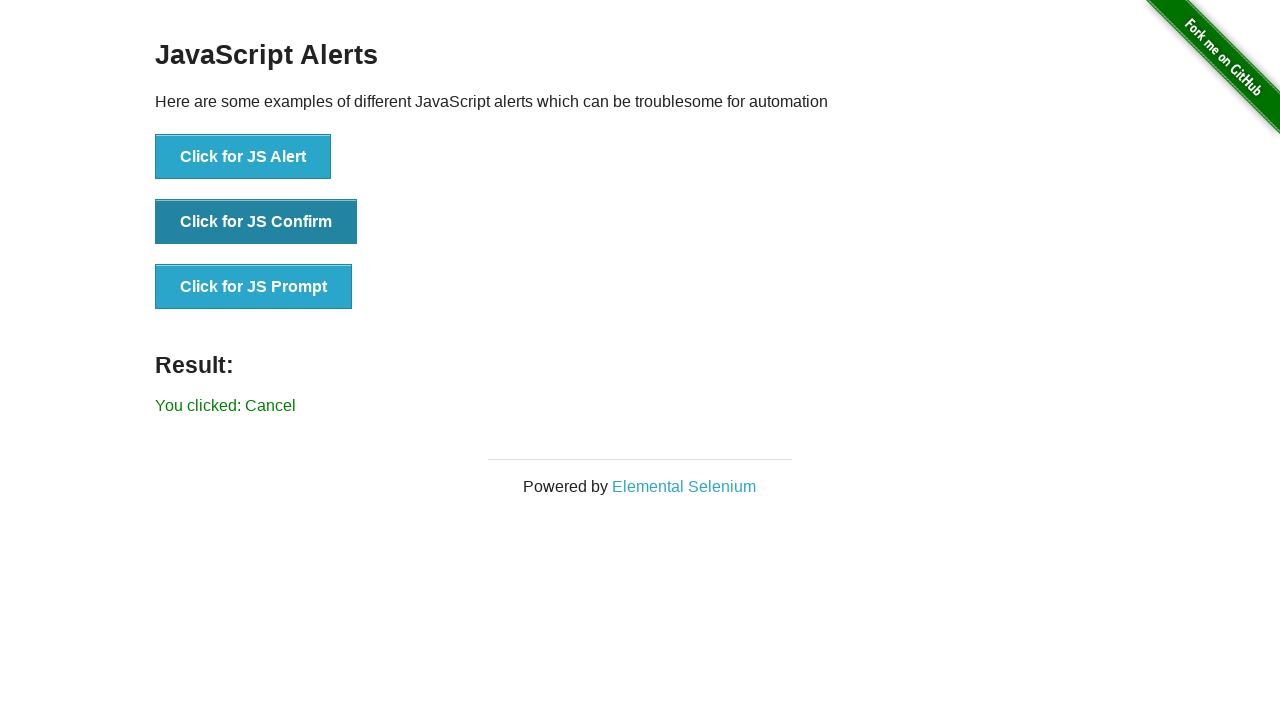

Verified alert text is 'I am a JS Confirm'
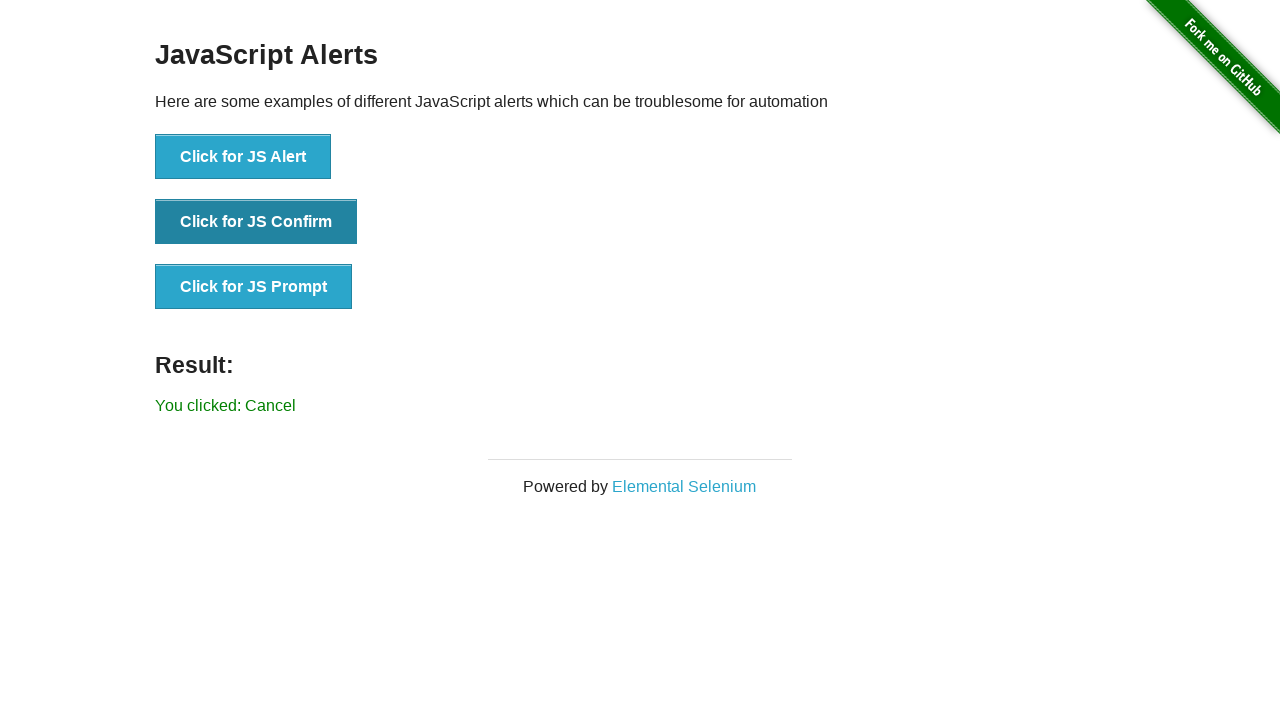

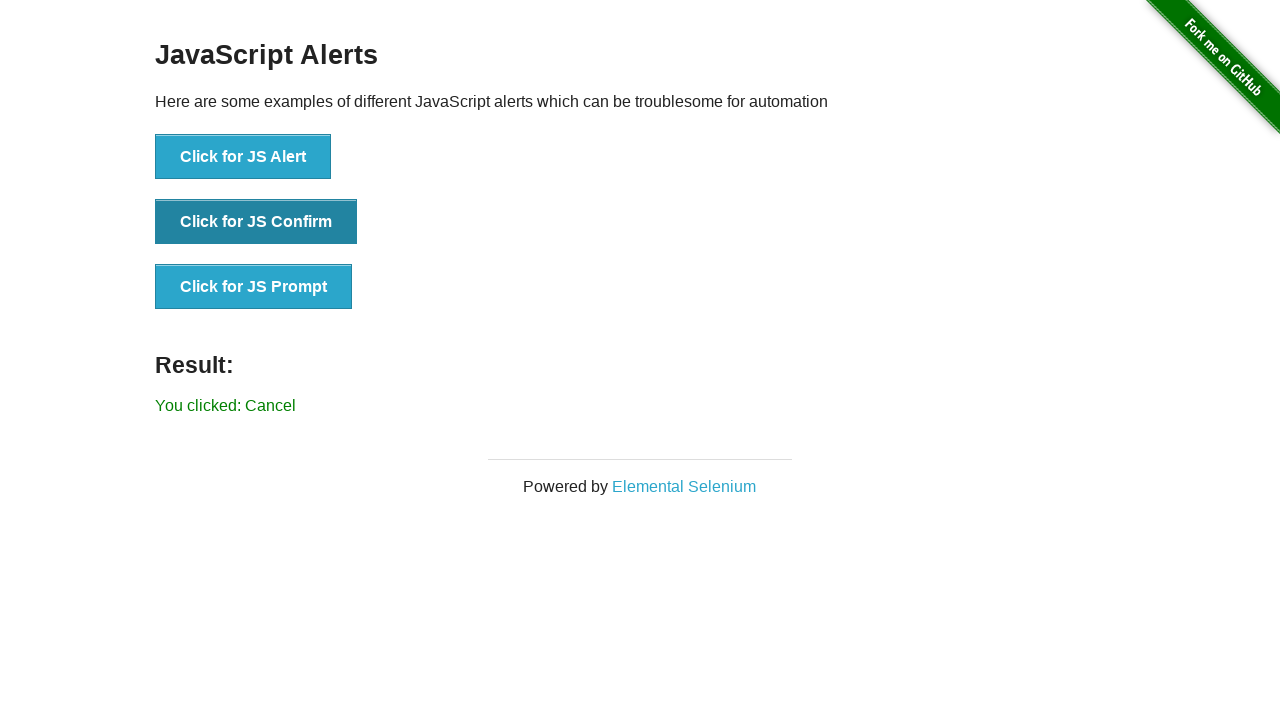